Tests browser window navigation by clicking a link that opens a new window, then switching between the parent and child windows to verify the new window opened correctly.

Starting URL: https://opensource-demo.orangehrmlive.com/web/index.php/auth/login

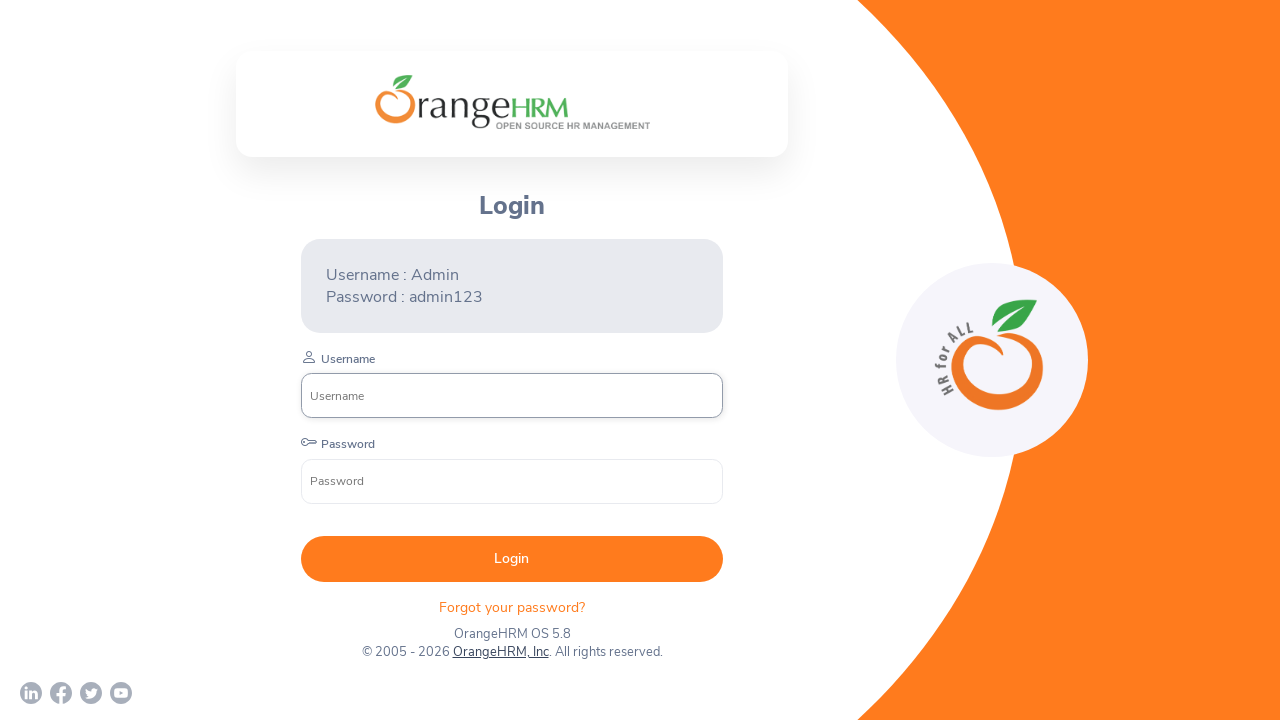

Clicked OrangeHRM link that opens in new window at (500, 652) on a[href='http://www.orangehrm.com']
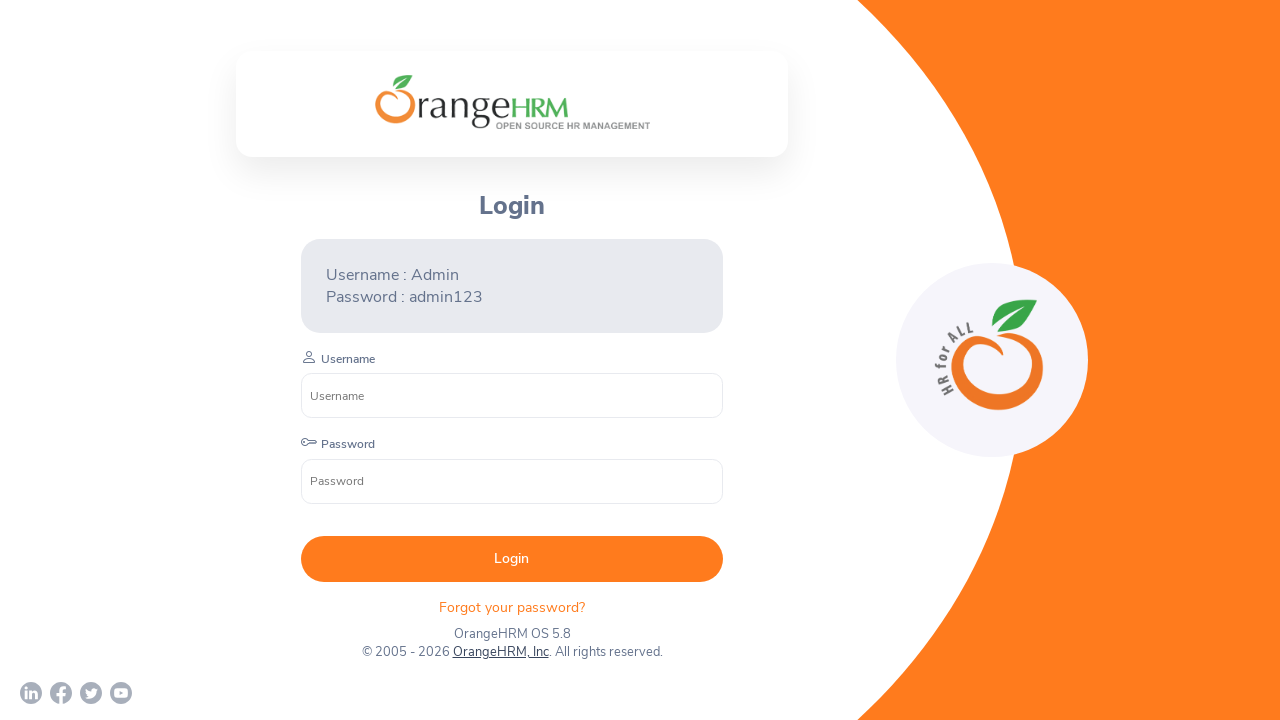

Captured new window/page object
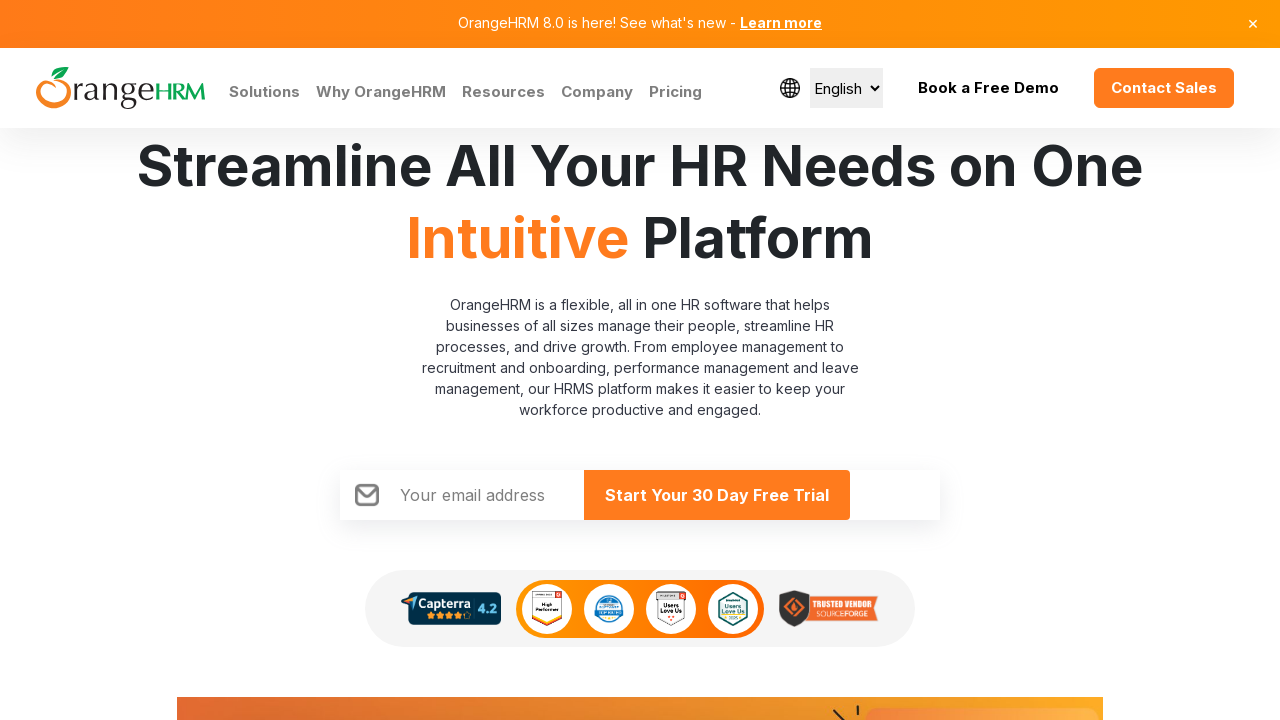

New window finished loading
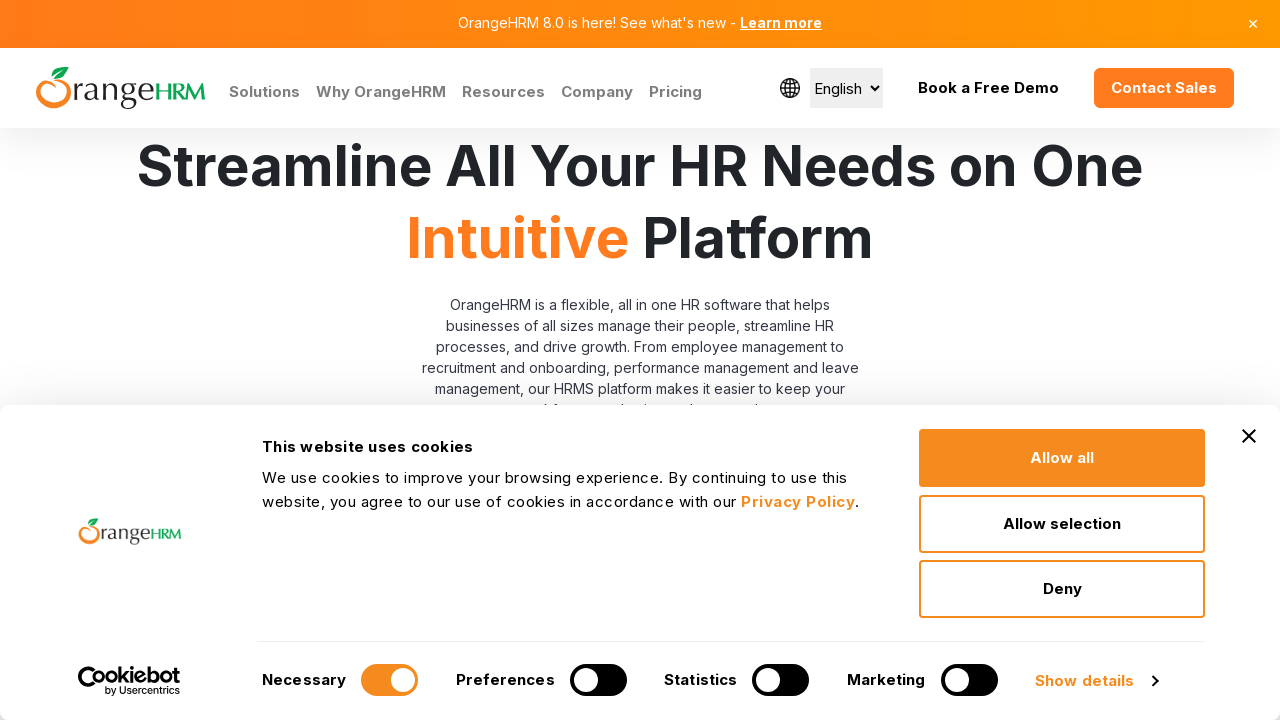

Retrieved child window title: Human Resources Management Software | HRMS | OrangeHRM
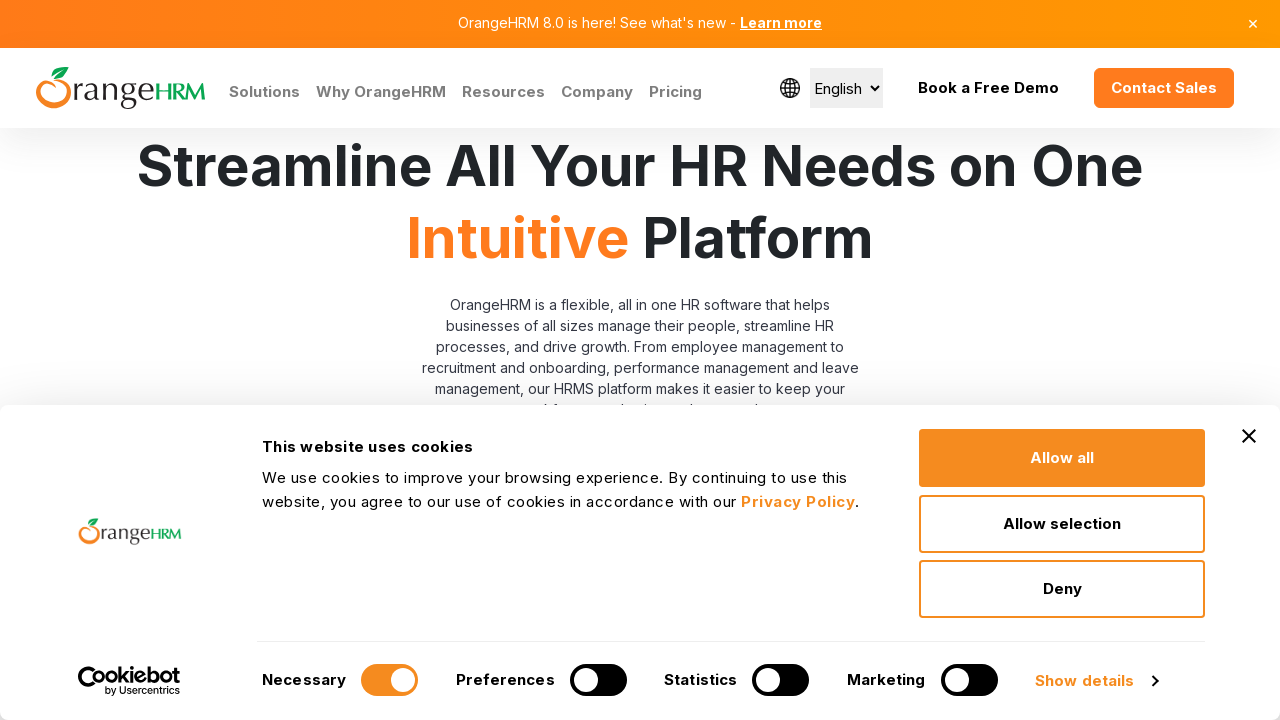

Retrieved original page title: OrangeHRM
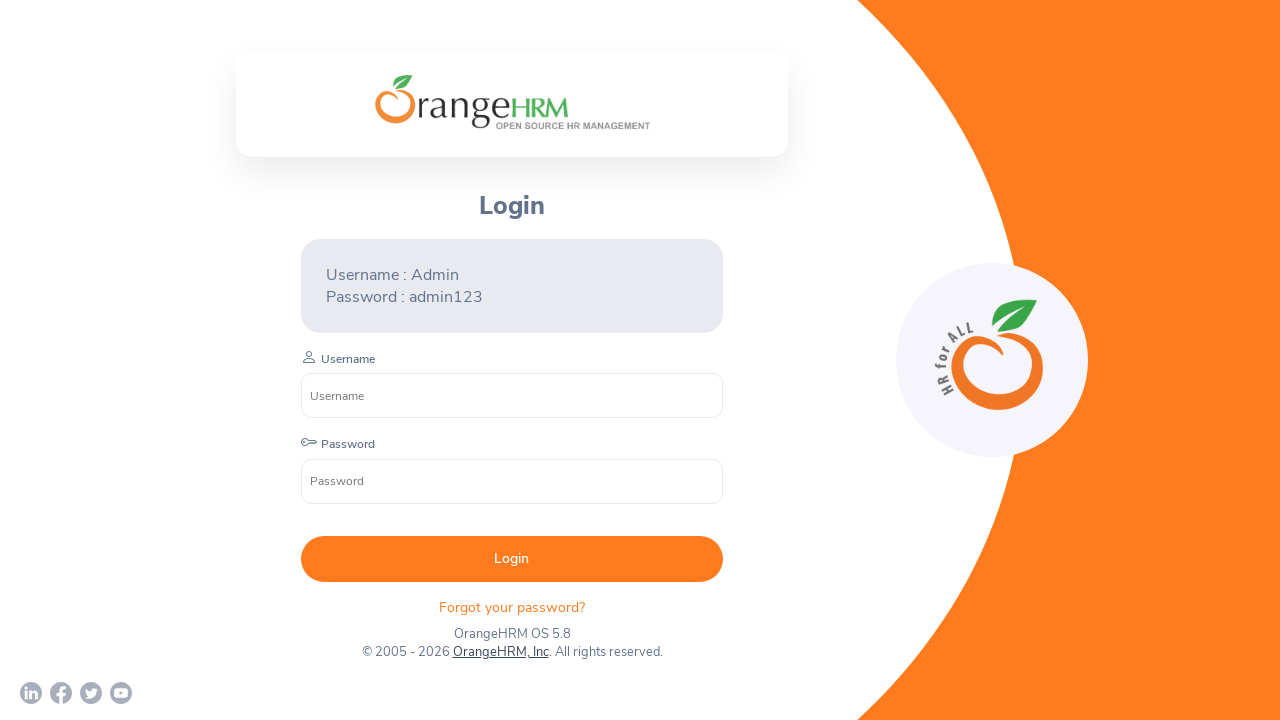

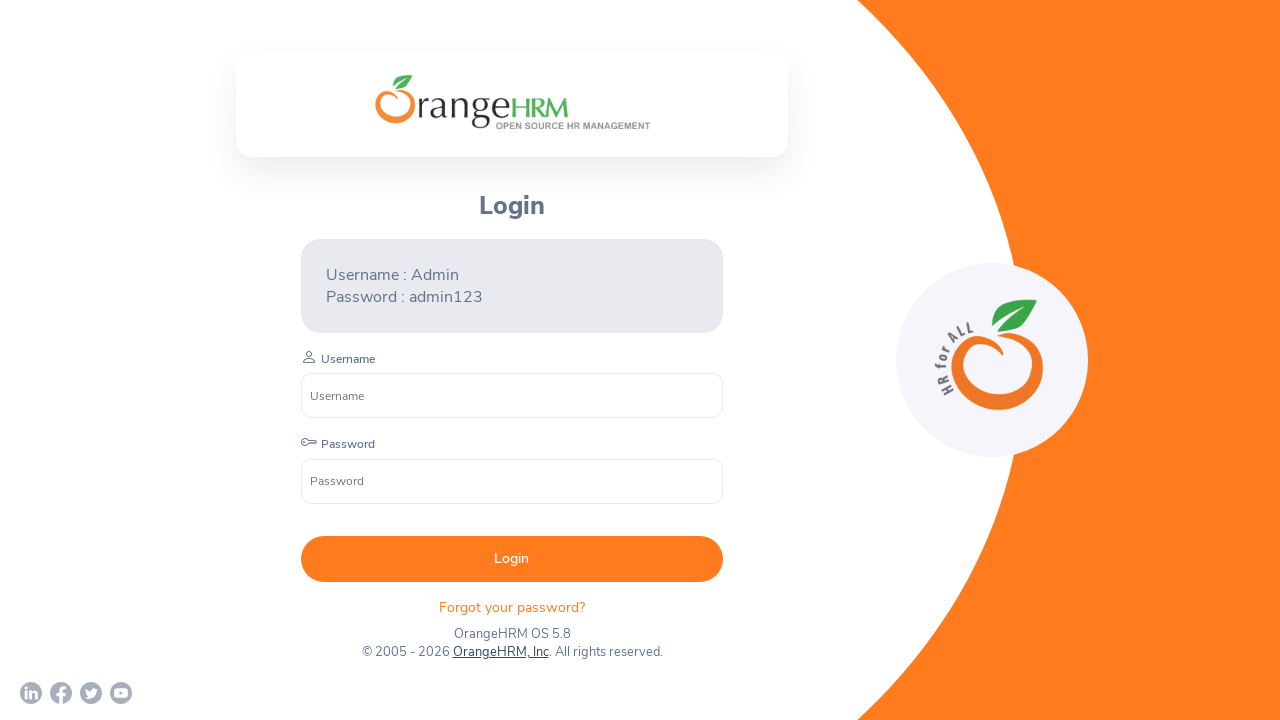